Tests A/B Testing page by clicking the link and verifying the page content including header and description text

Starting URL: http://the-internet.herokuapp.com/

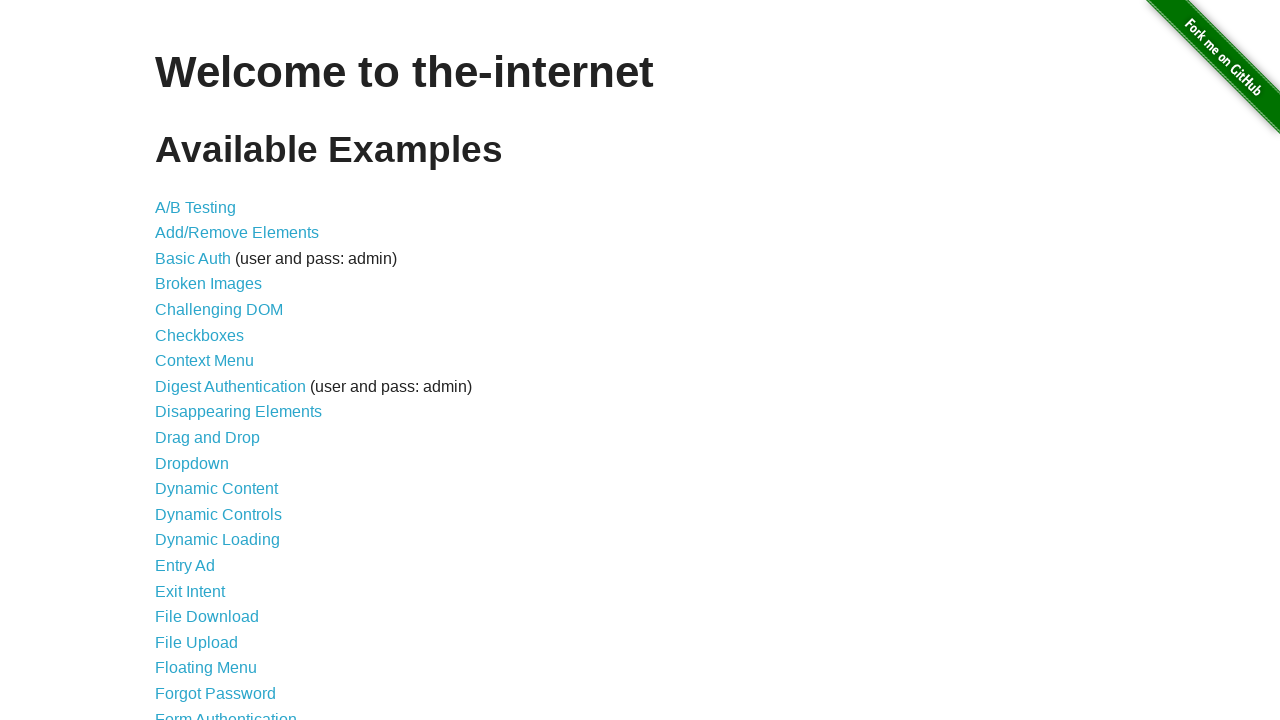

Clicked on A/B Testing link at (196, 207) on text=A/B Testing
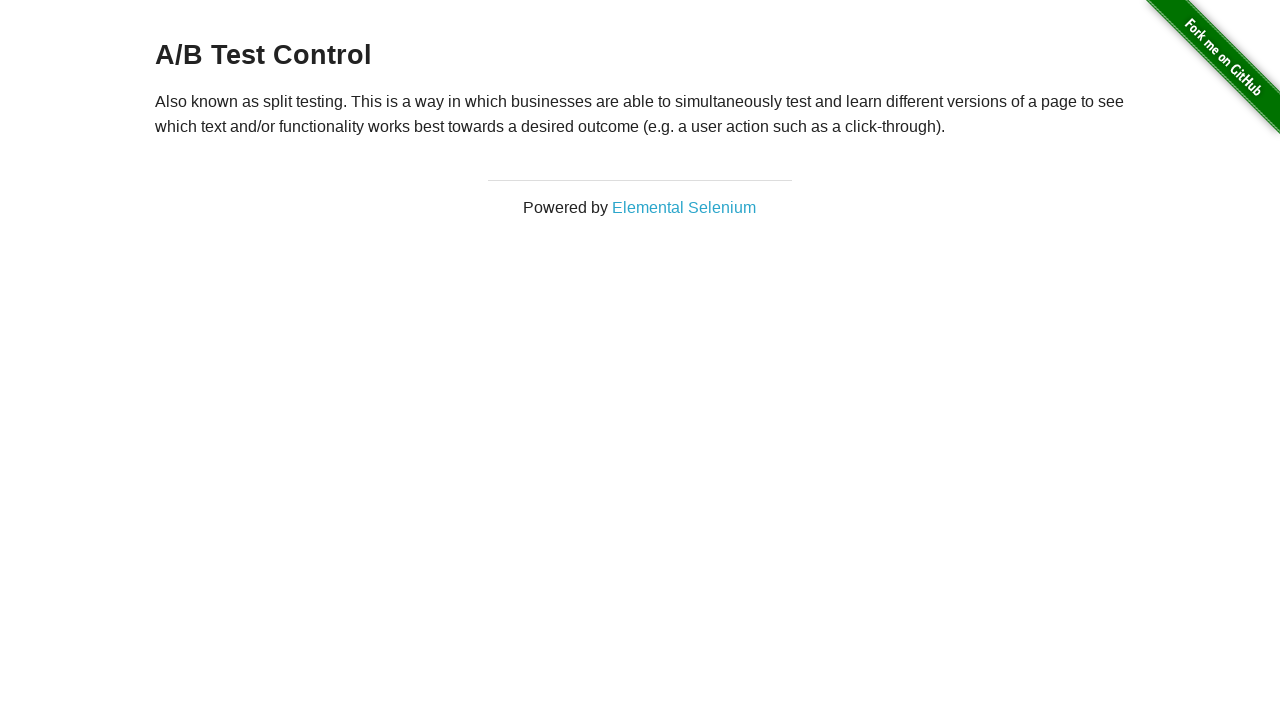

A/B Testing page loaded and header element found
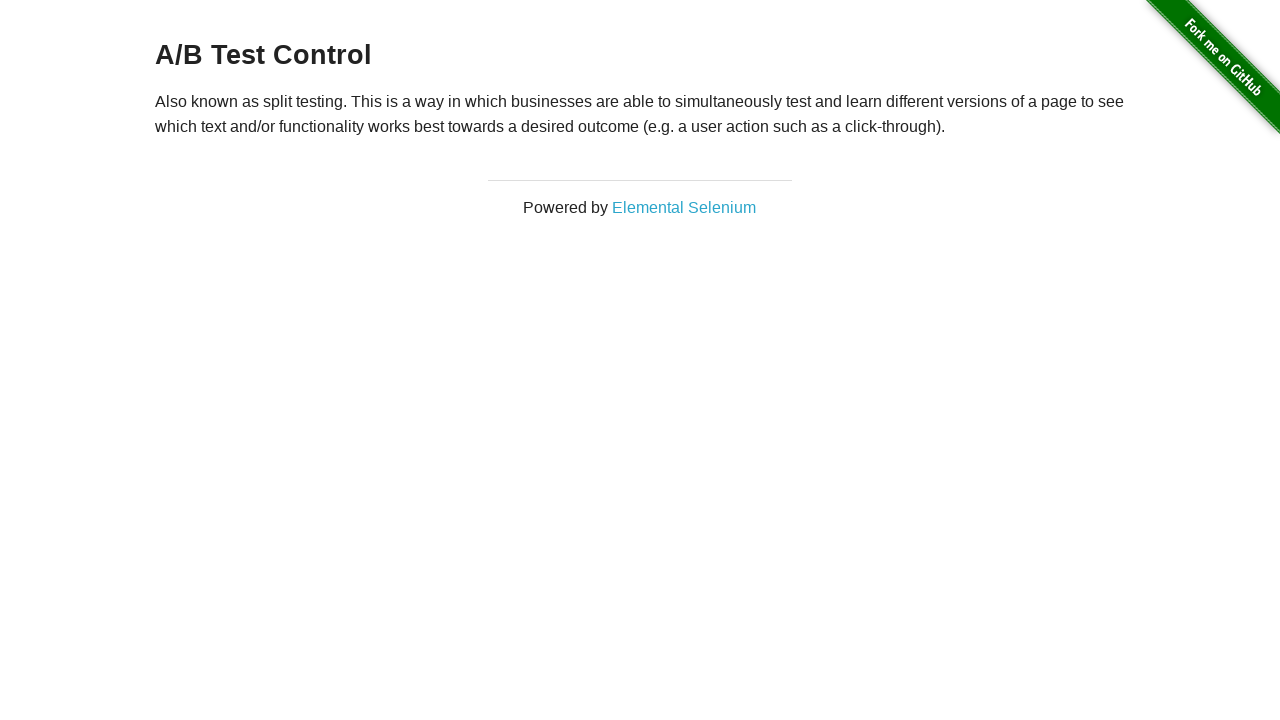

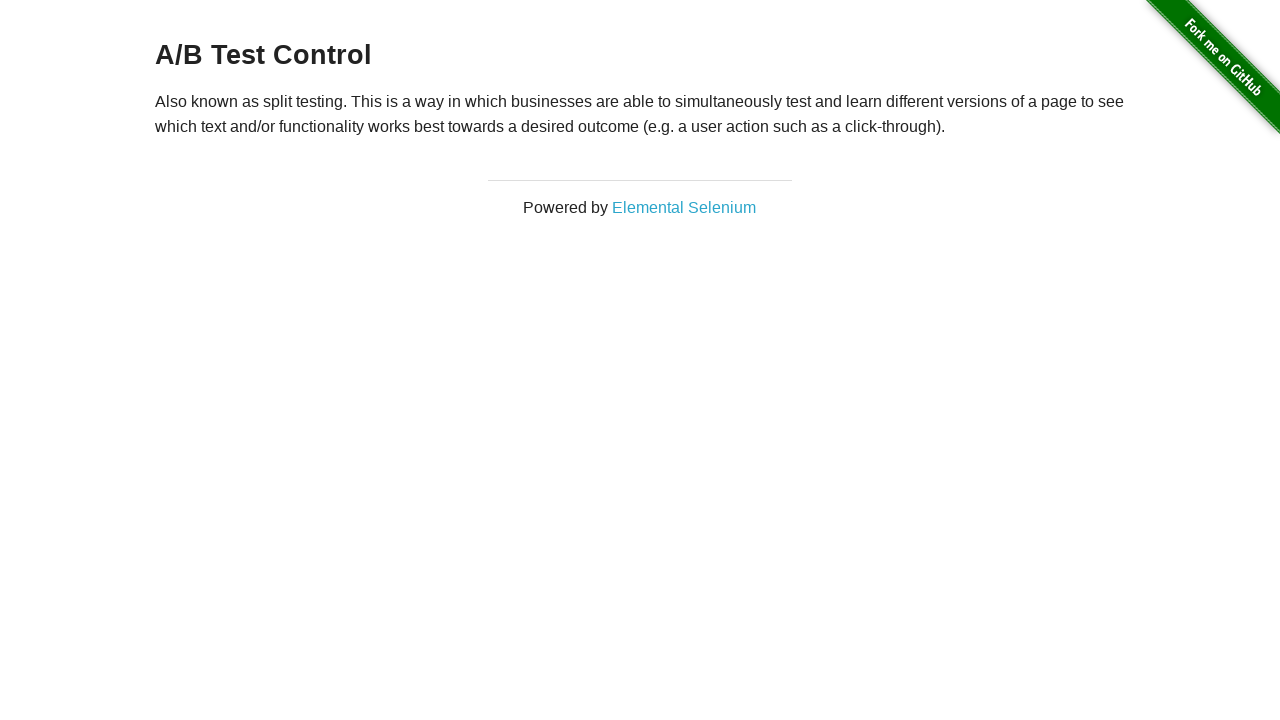